Tests adding a new todo item by typing in the input field and pressing Enter, then verifying it appears in the list

Starting URL: https://example.cypress.io/todo

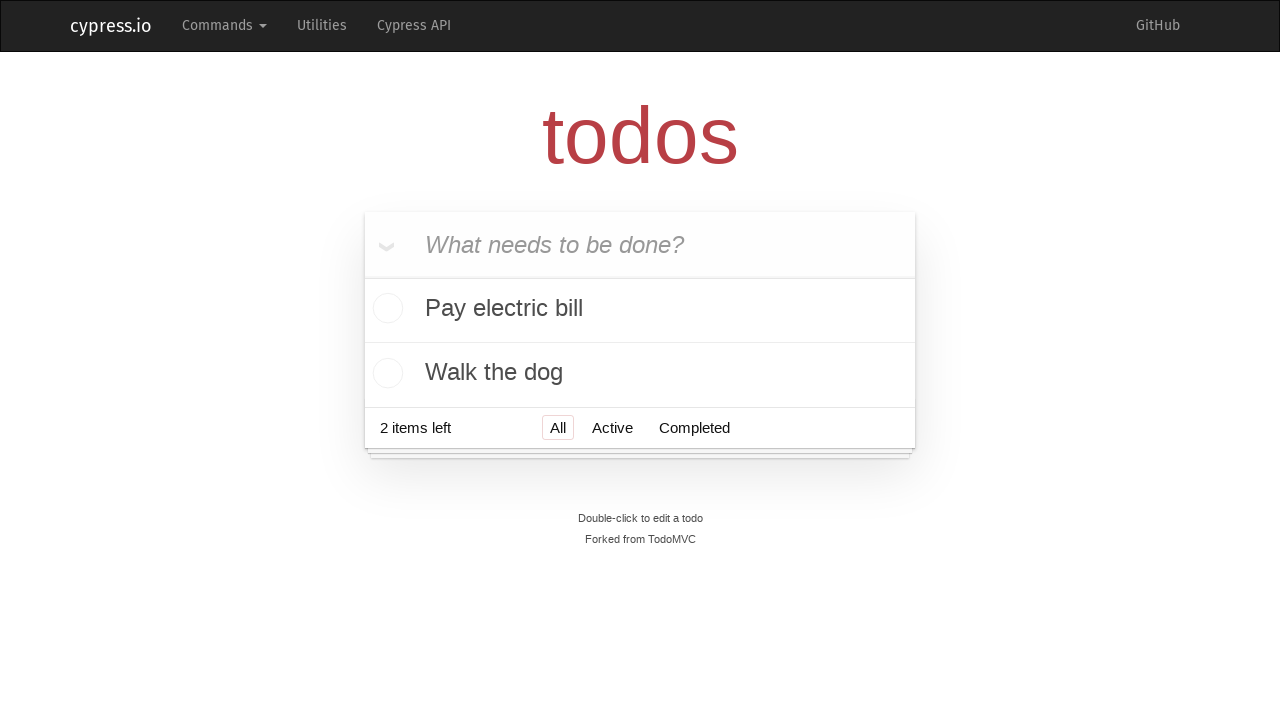

Waited for new todo input field to be ready
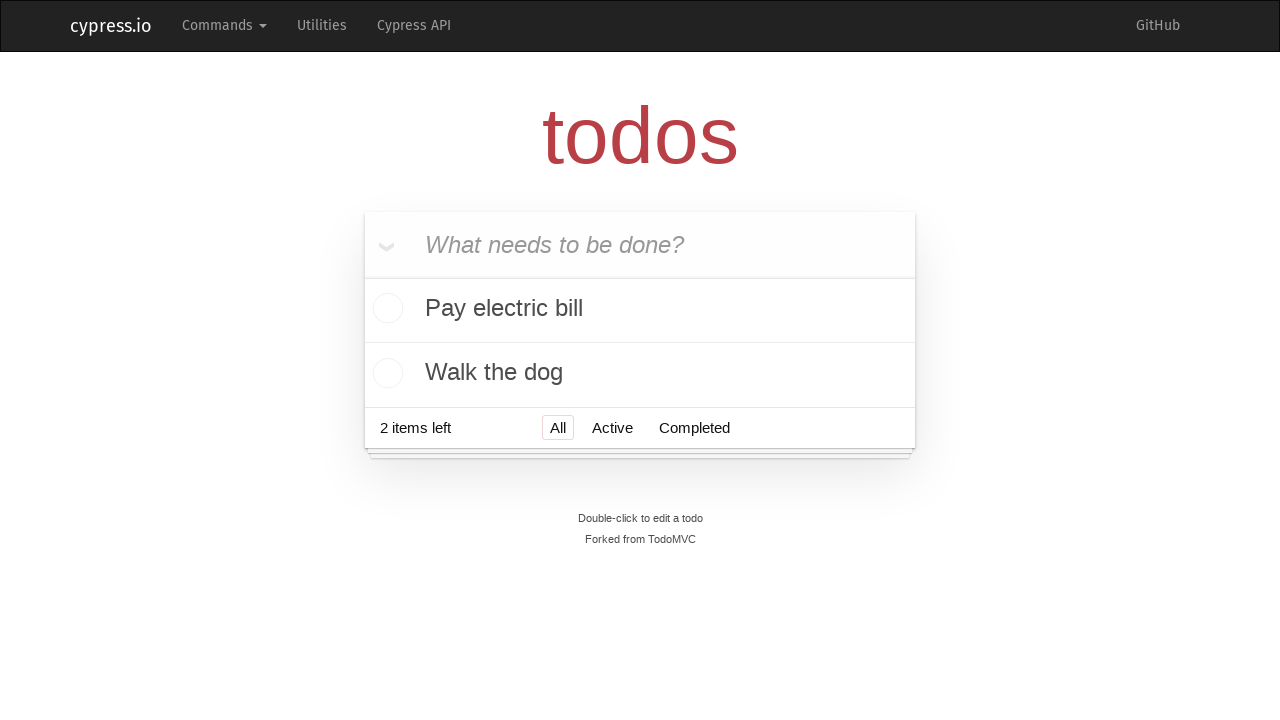

Filled new todo input field with 'Feed the cat' on [data-test=new-todo]
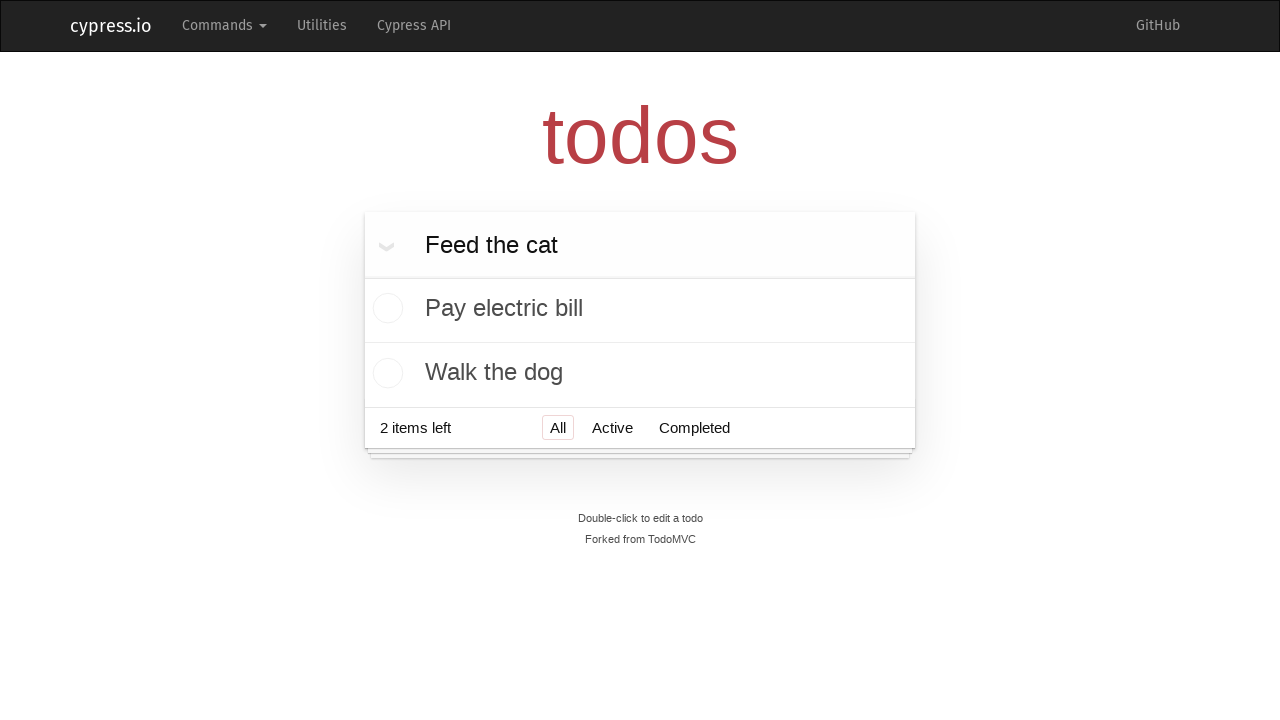

Pressed Enter to submit new todo item on [data-test=new-todo]
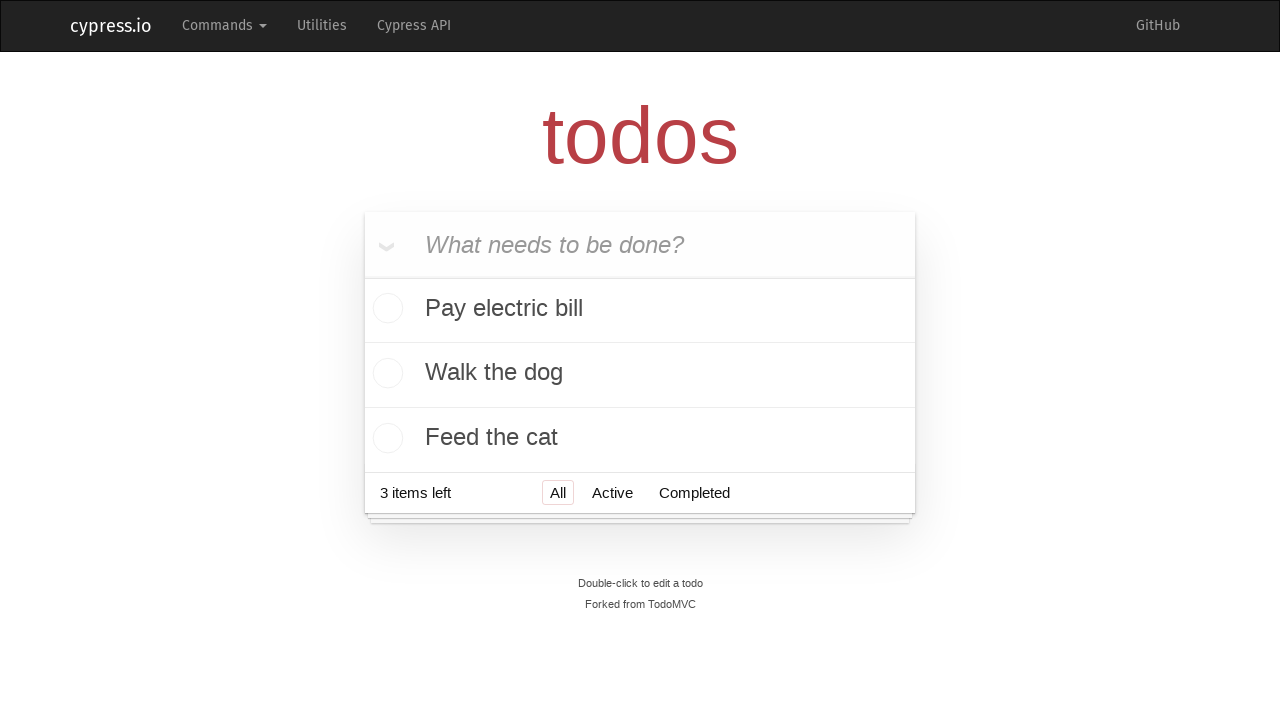

Waited for new todo item to appear in the list
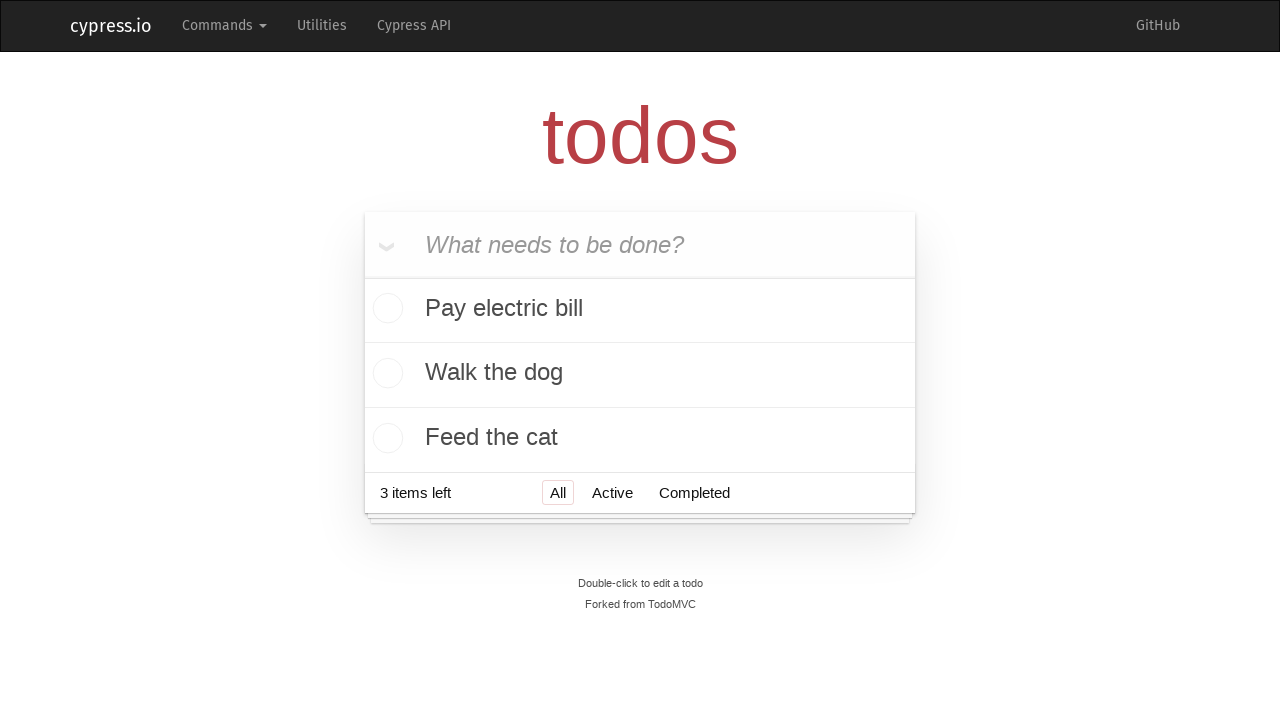

Retrieved all todo list items
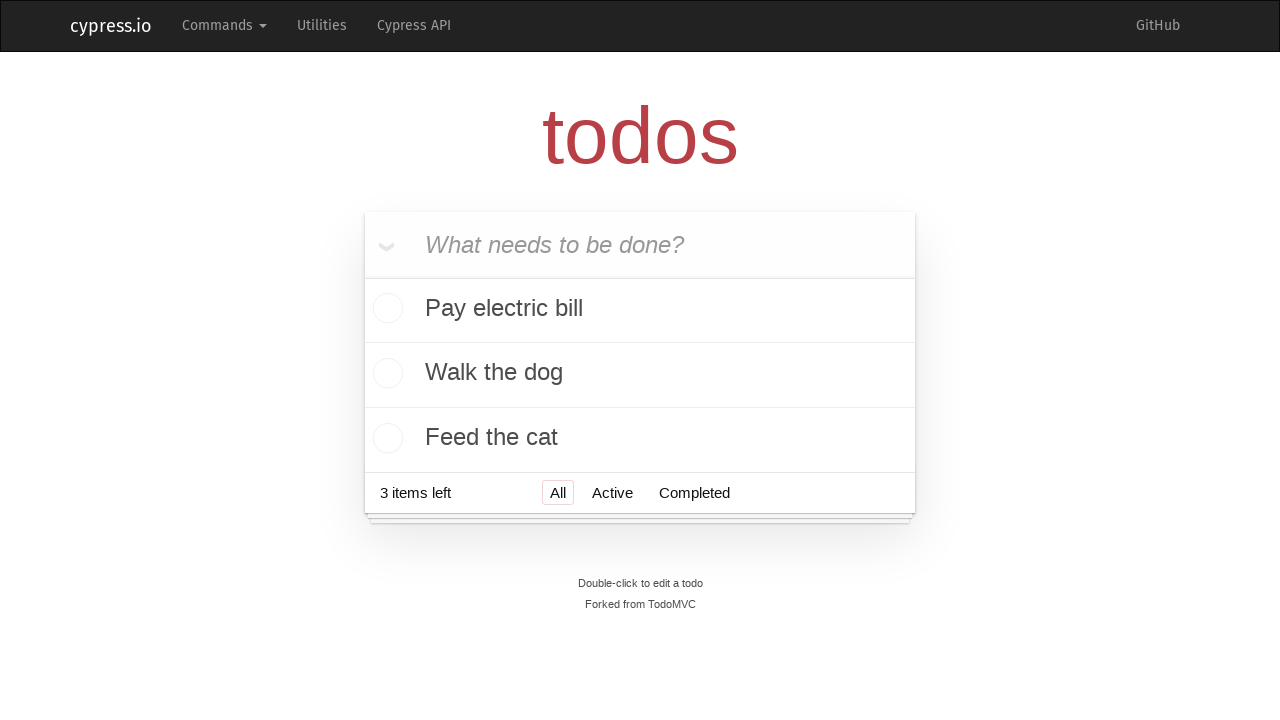

Verified that todo list contains 3 items
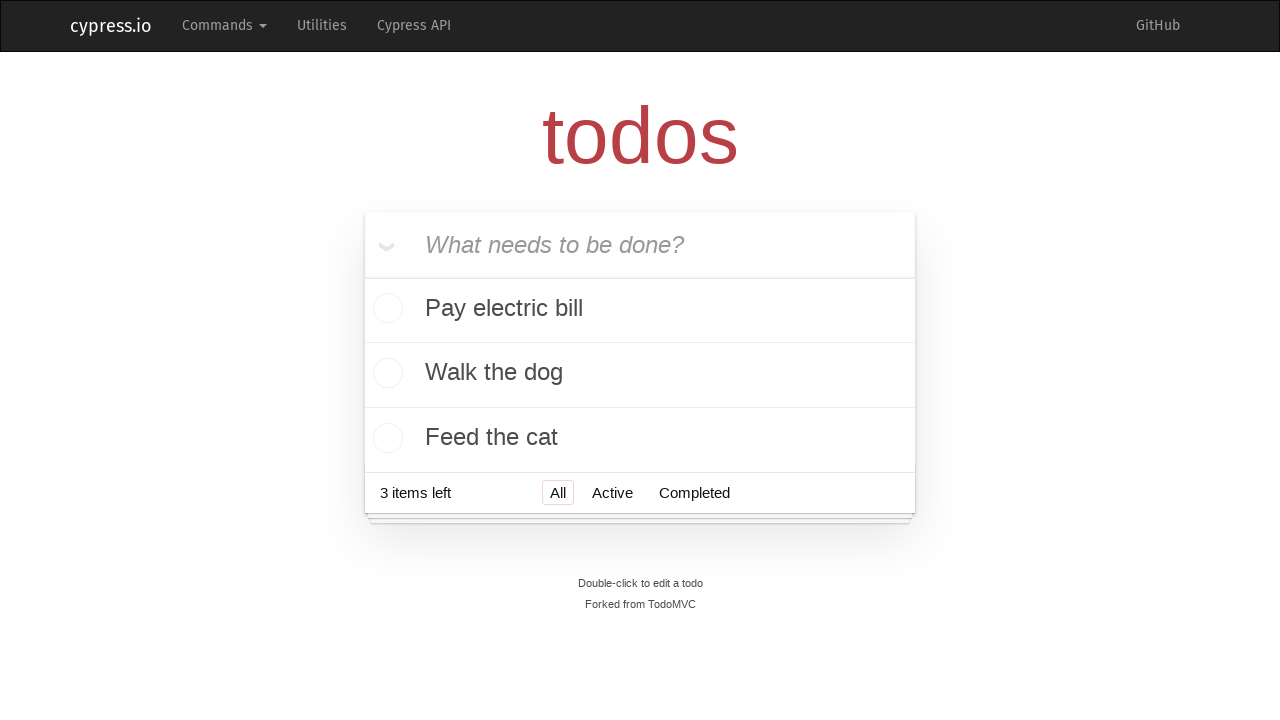

Verified that the new todo item text is 'Feed the cat'
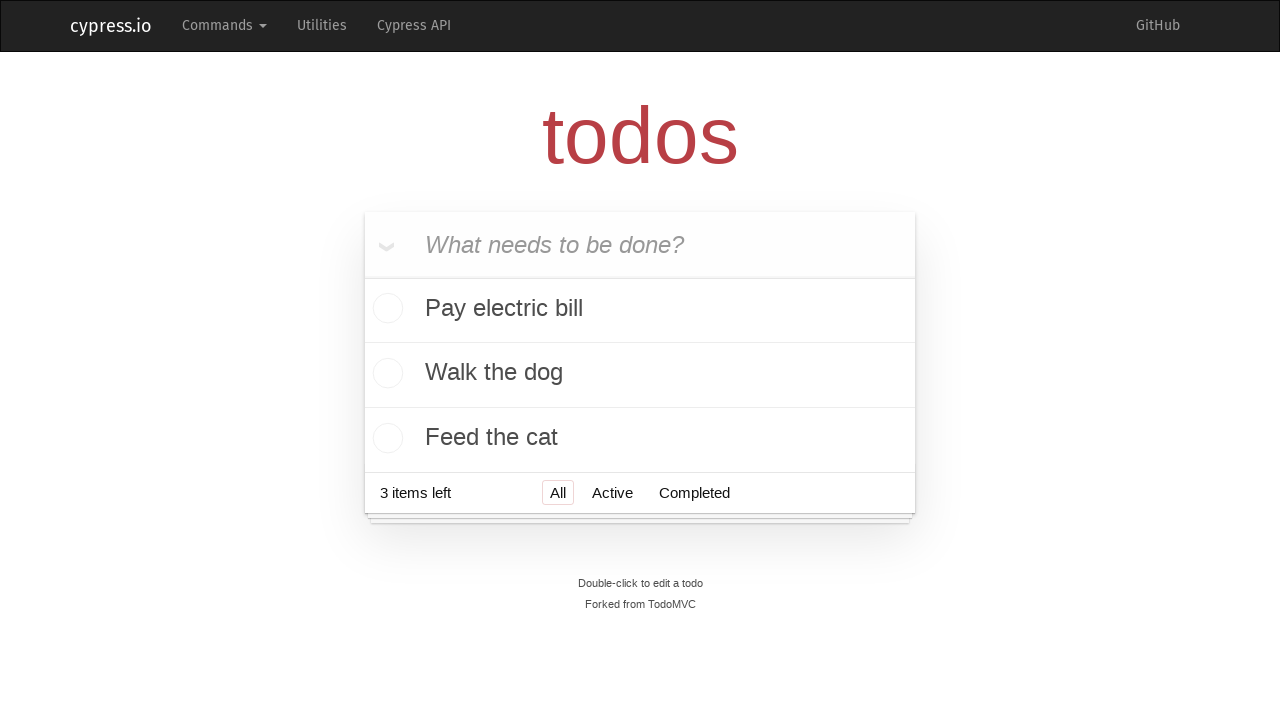

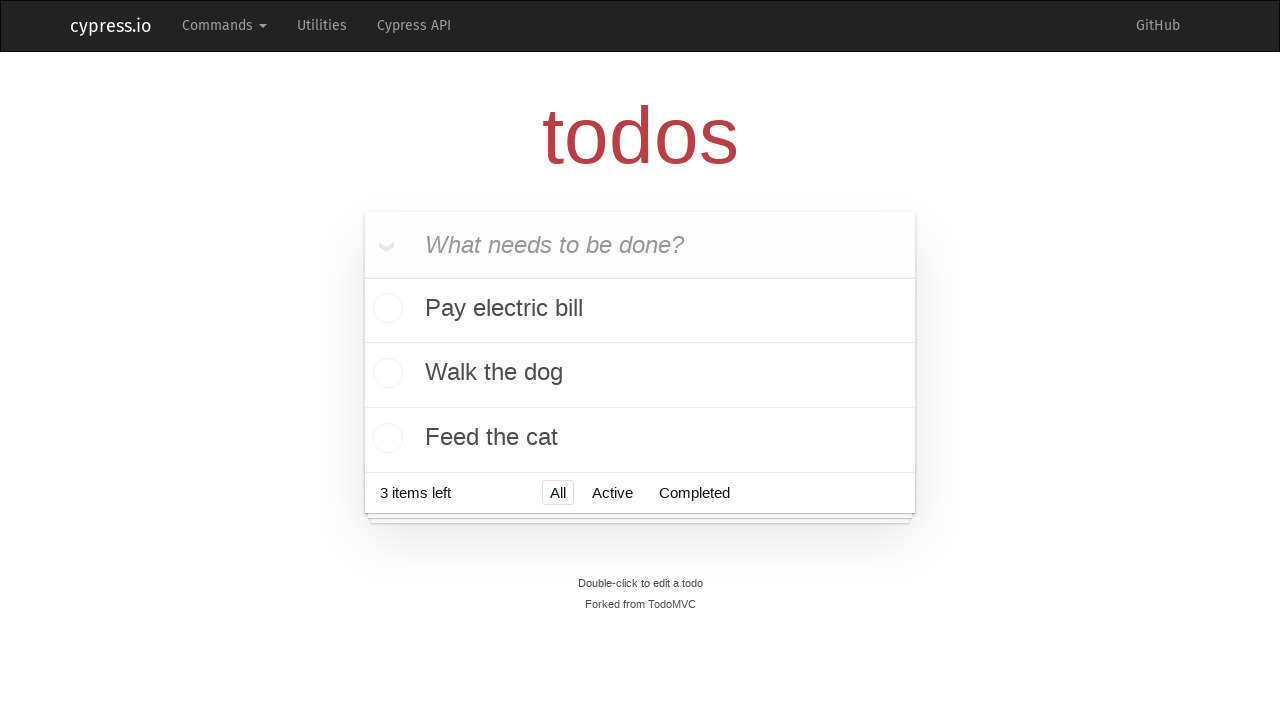